Tests various JavaScript alert interactions including accepting a simple alert, accepting a timed alert, dismissing a confirmation alert, and entering text in a prompt alert

Starting URL: https://demoqa.com/alerts

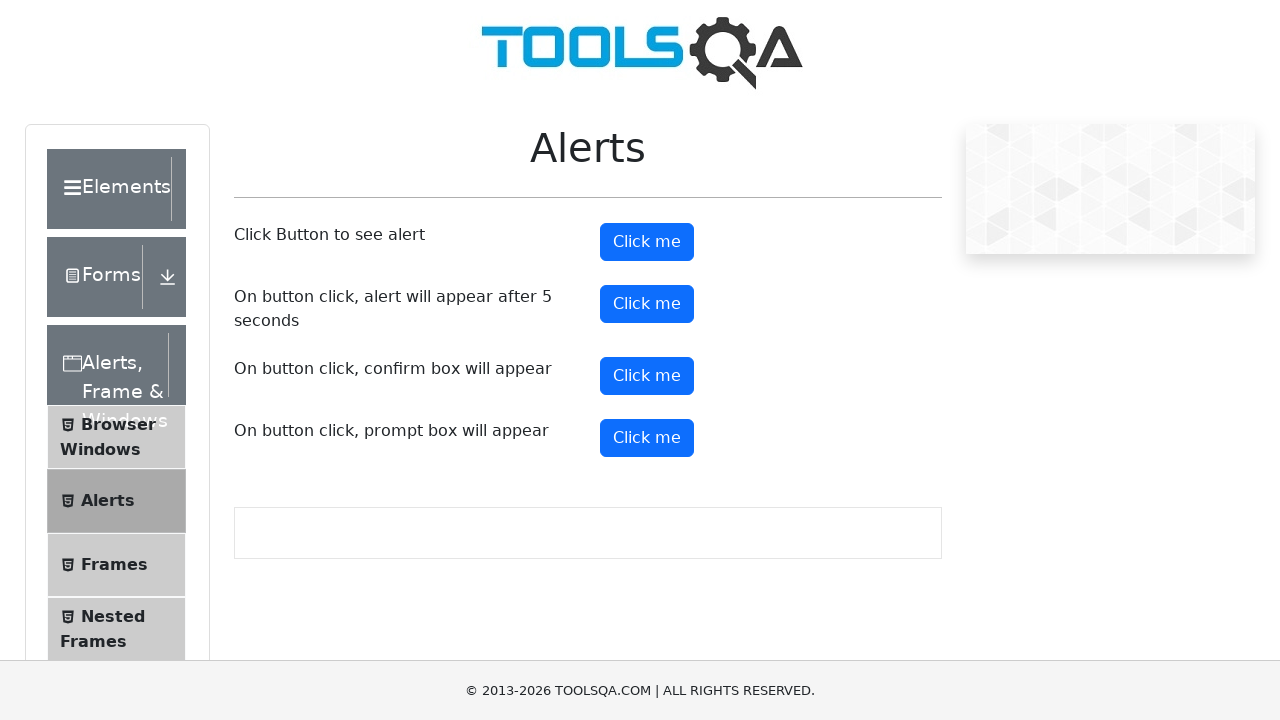

Scrolled down the page by 400 pixels
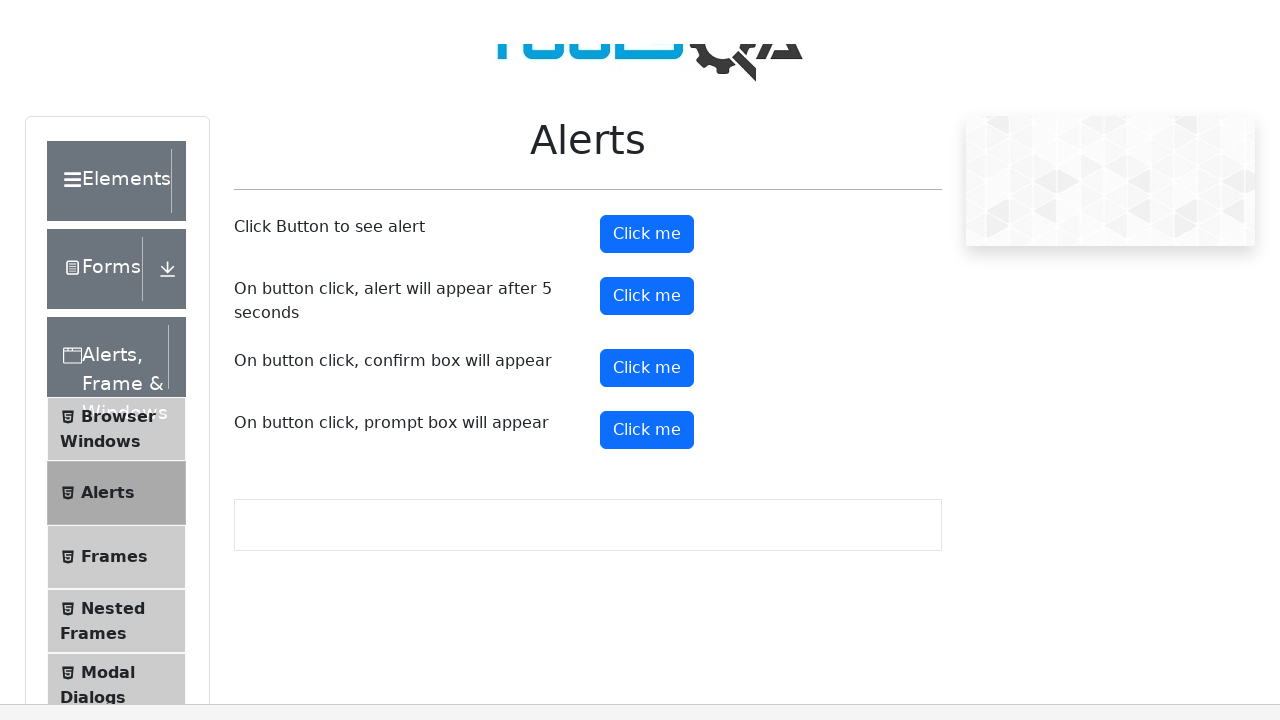

Clicked button to trigger simple alert at (647, 242) on button#alertButton
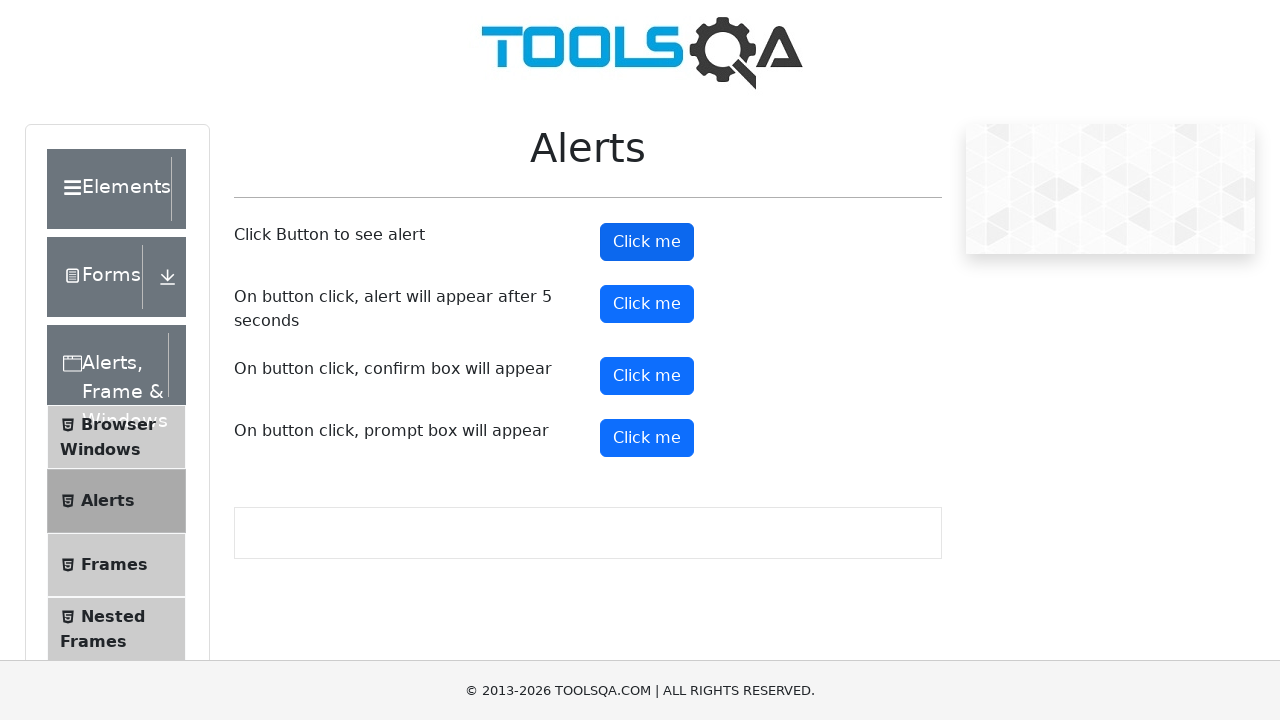

Set up dialog handler to accept alert
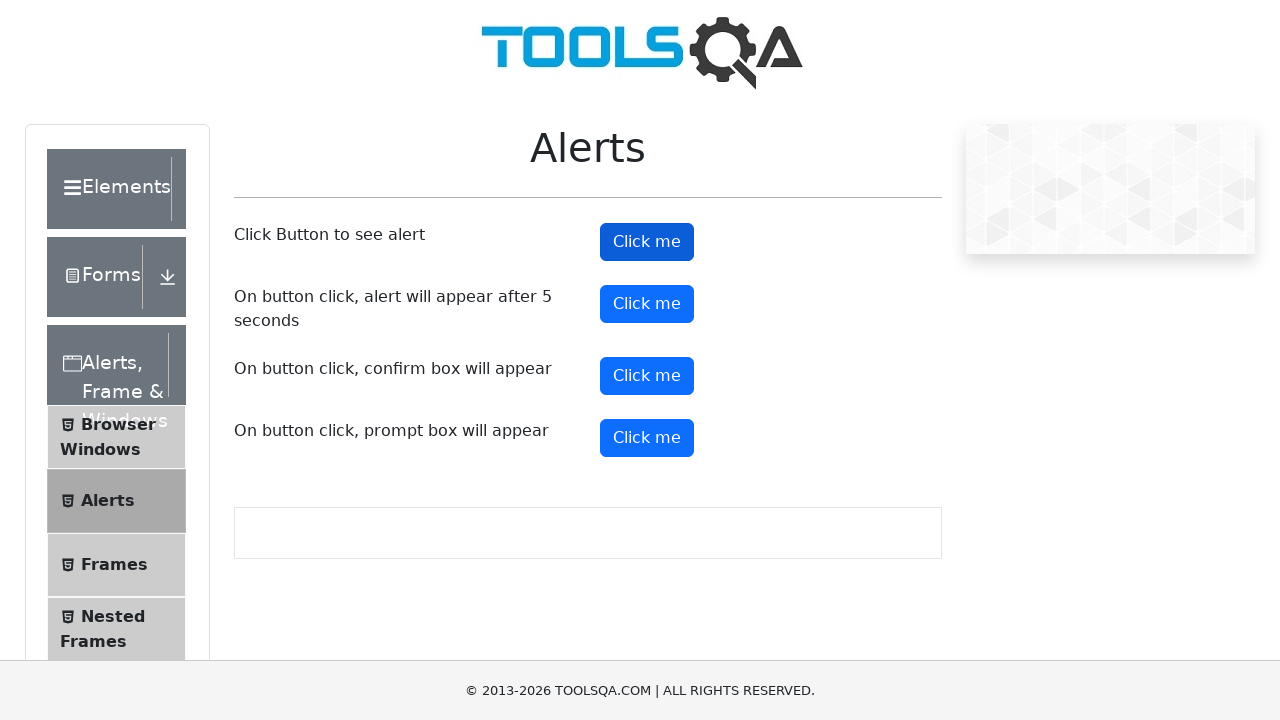

Waited 1 second for simple alert to be processed
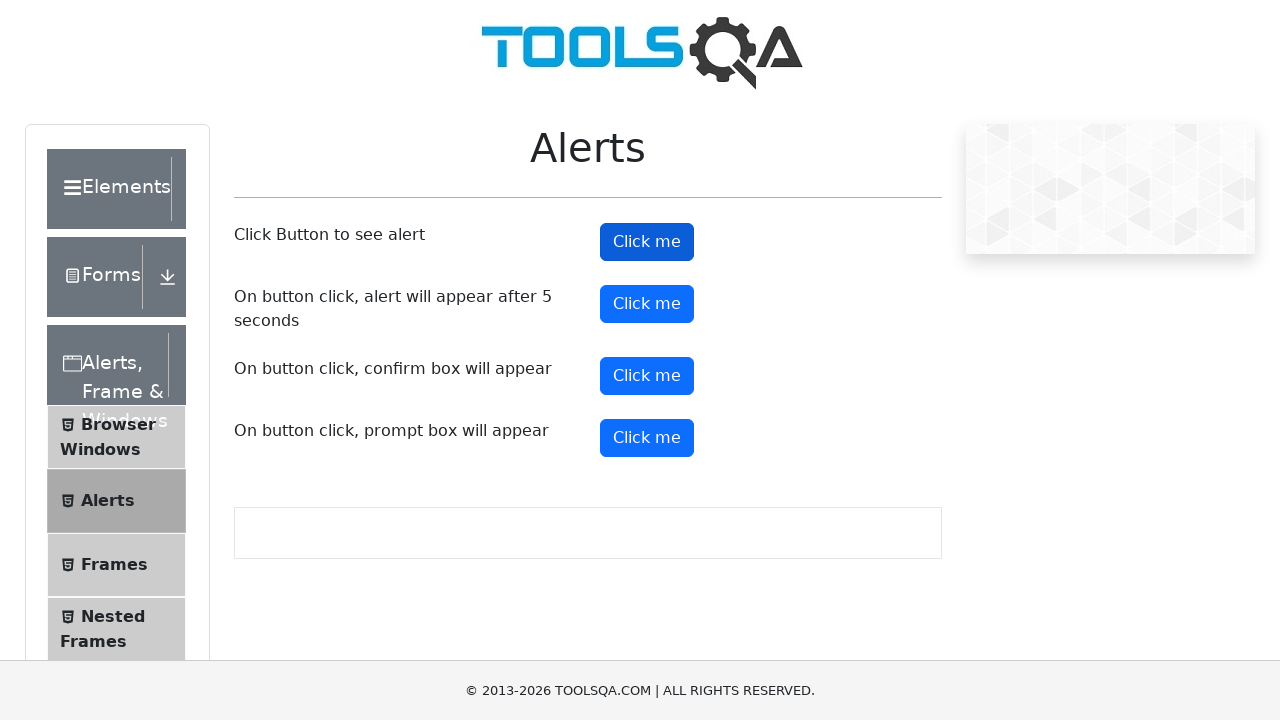

Clicked button to trigger timed alert at (647, 304) on #timerAlertButton
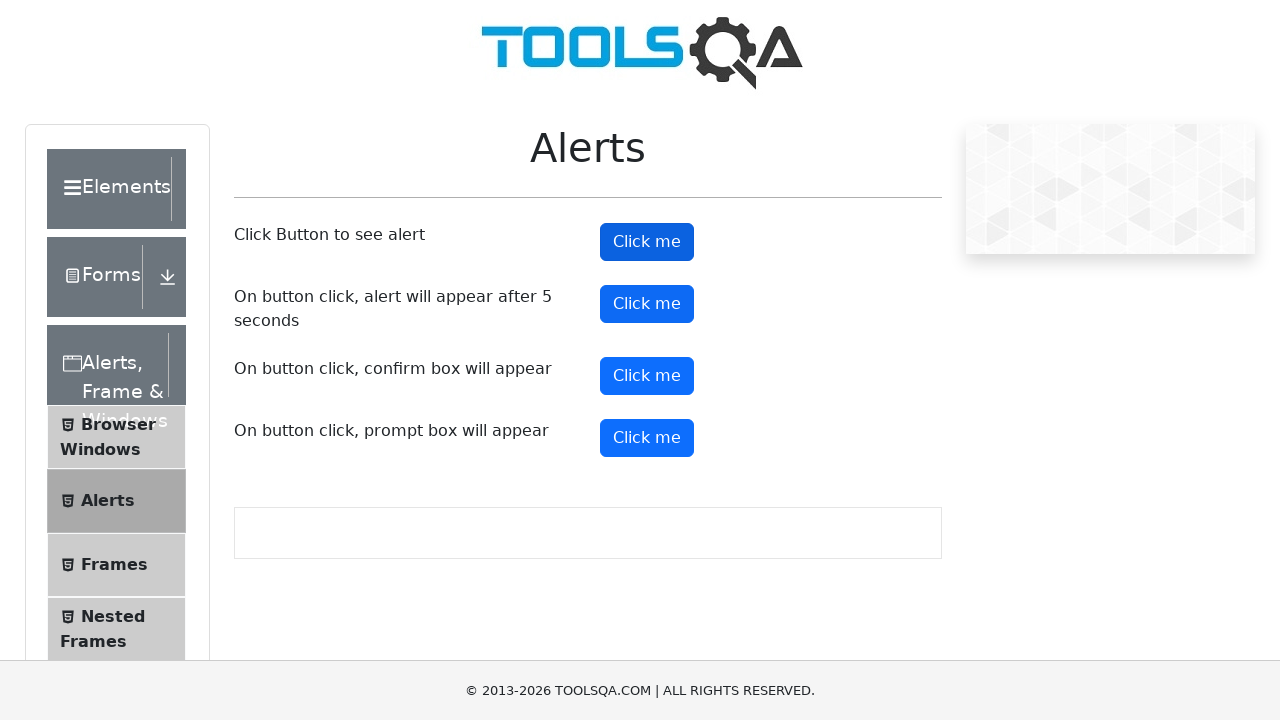

Waited 6 seconds for timed alert to appear and be handled
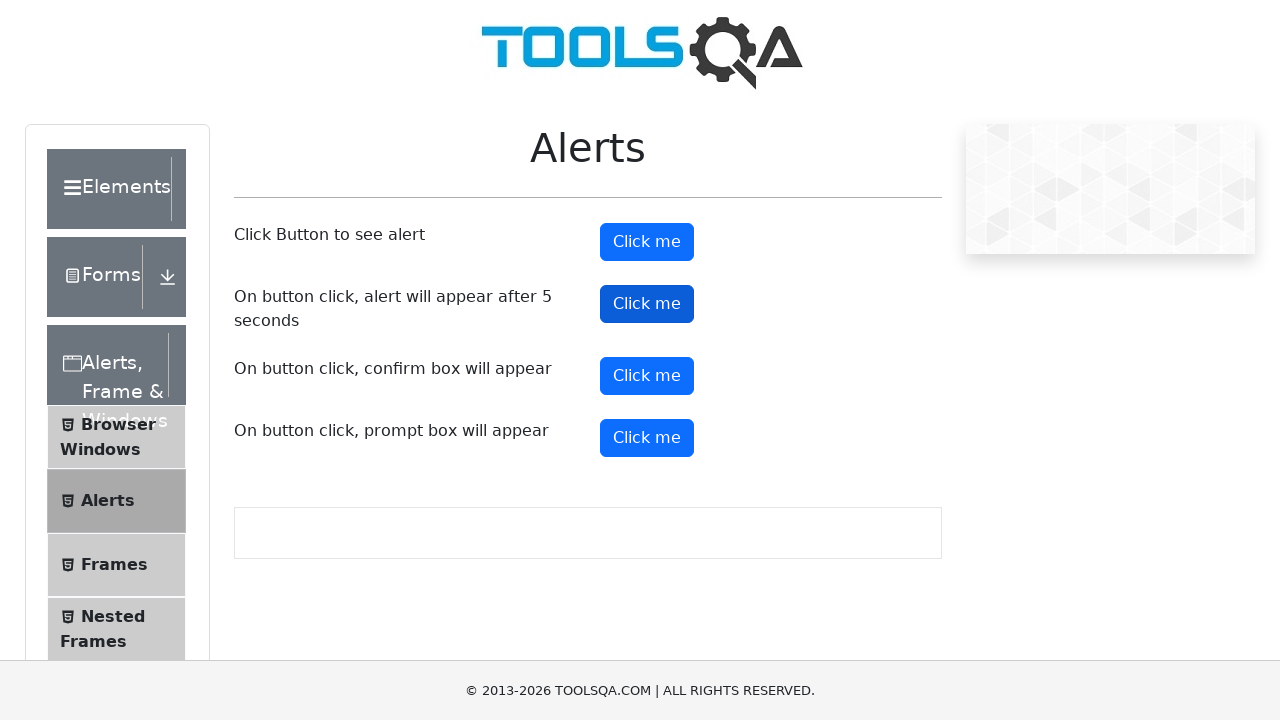

Set up dialog handler to dismiss confirmation dialog
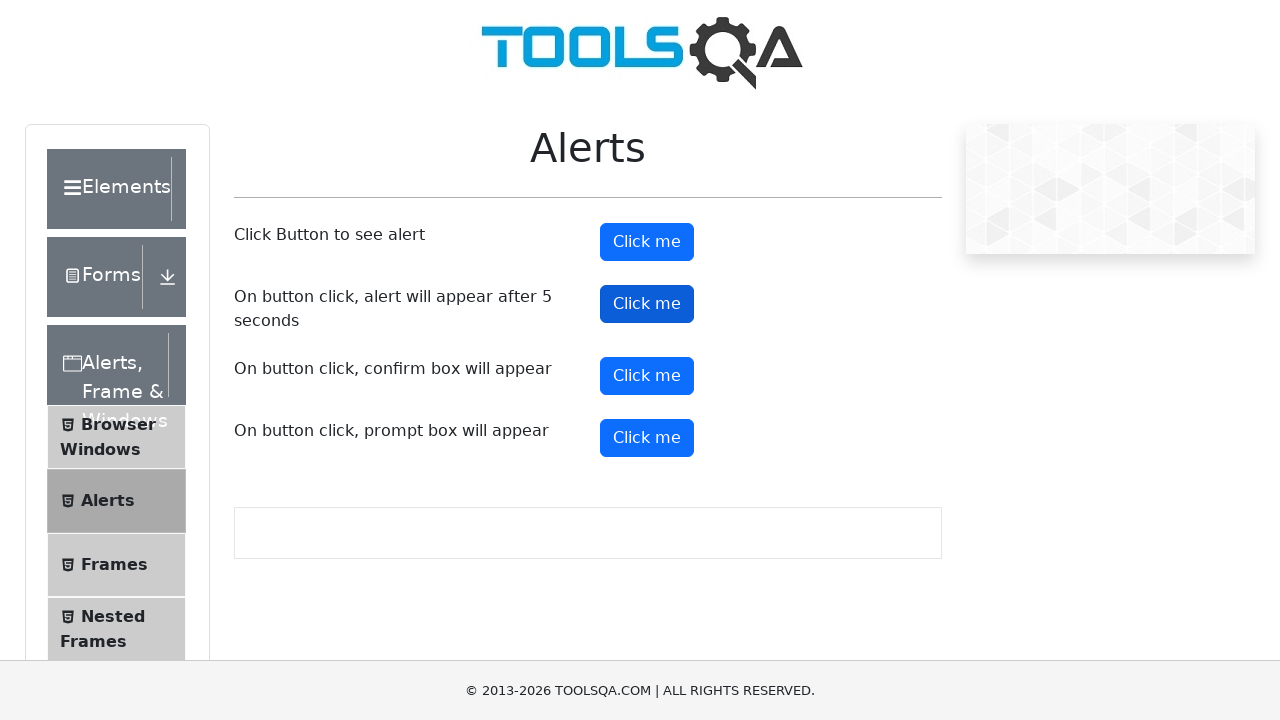

Clicked button to trigger confirmation dialog at (647, 376) on #confirmButton
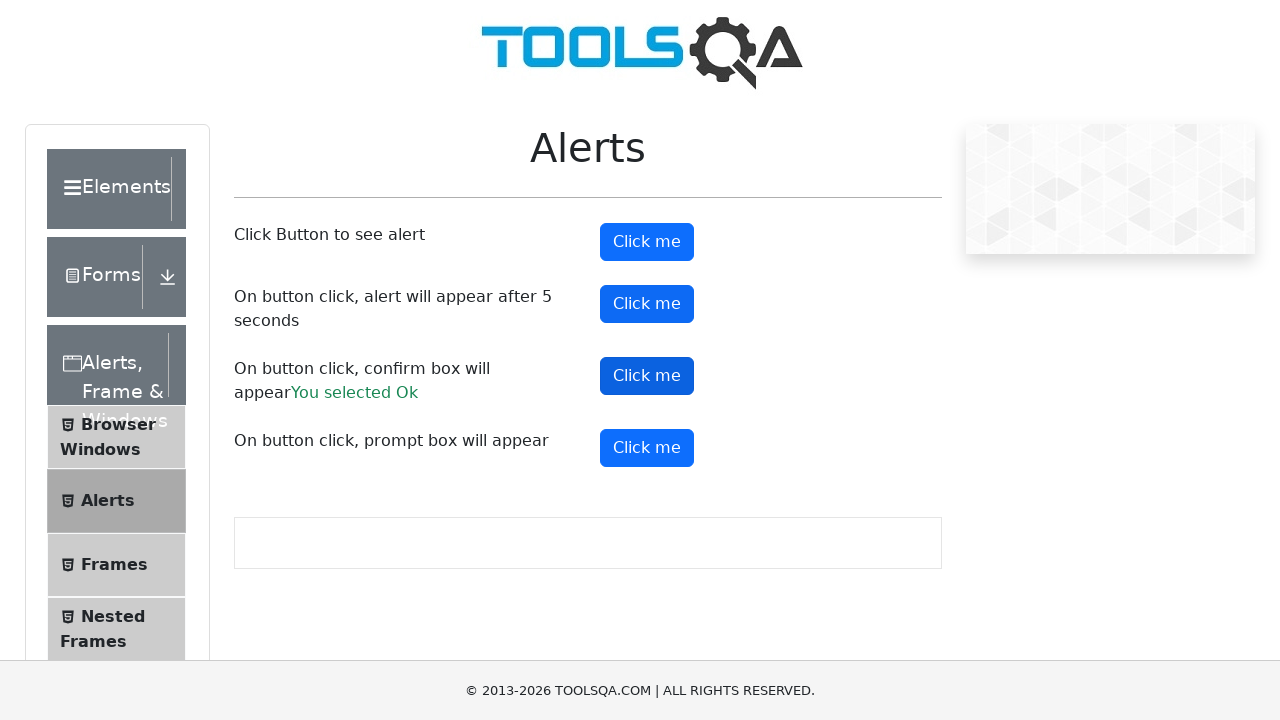

Waited 500ms for confirmation dialog to be dismissed
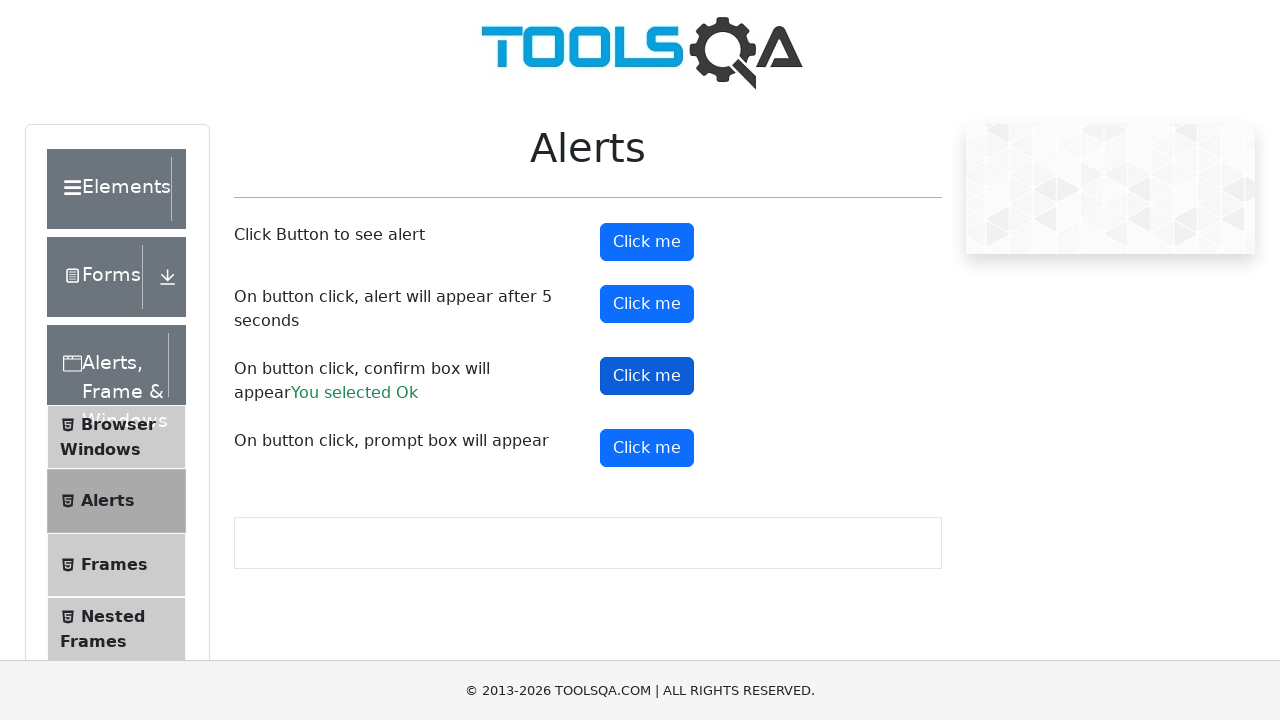

Set up dialog handler to accept prompt with text 'Samantha Wilson'
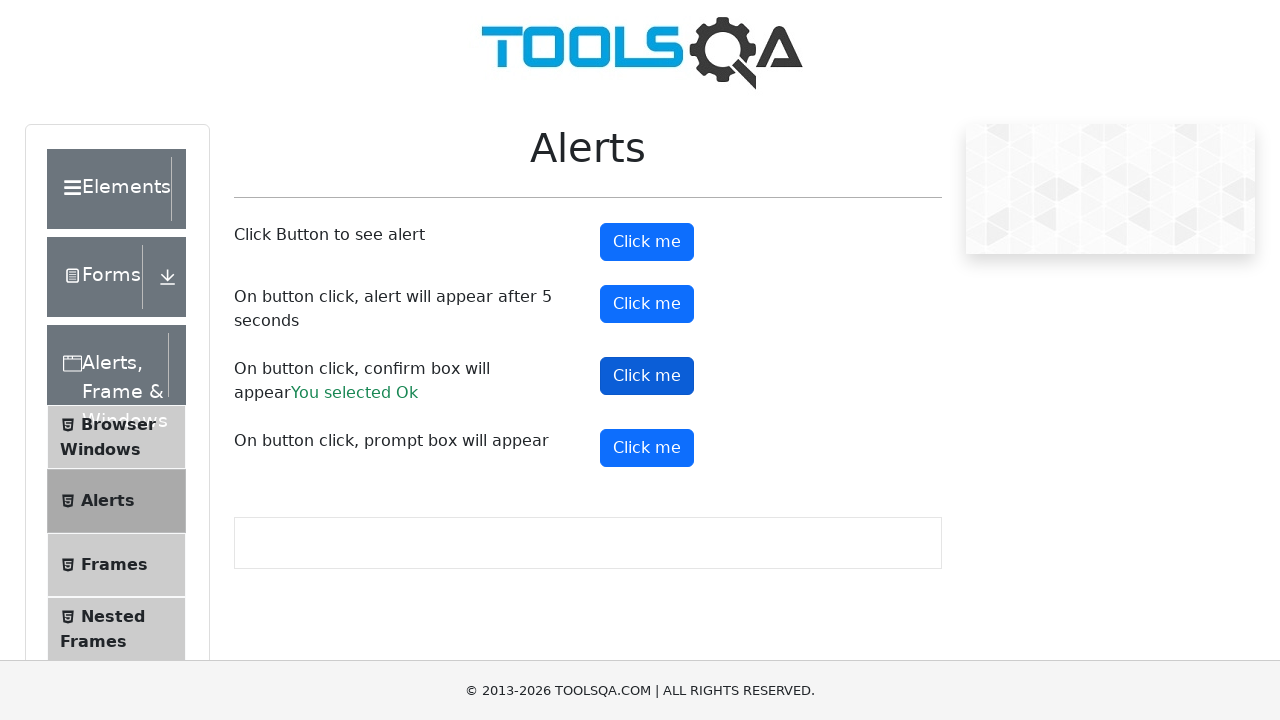

Clicked button to trigger prompt dialog at (647, 448) on #promtButton
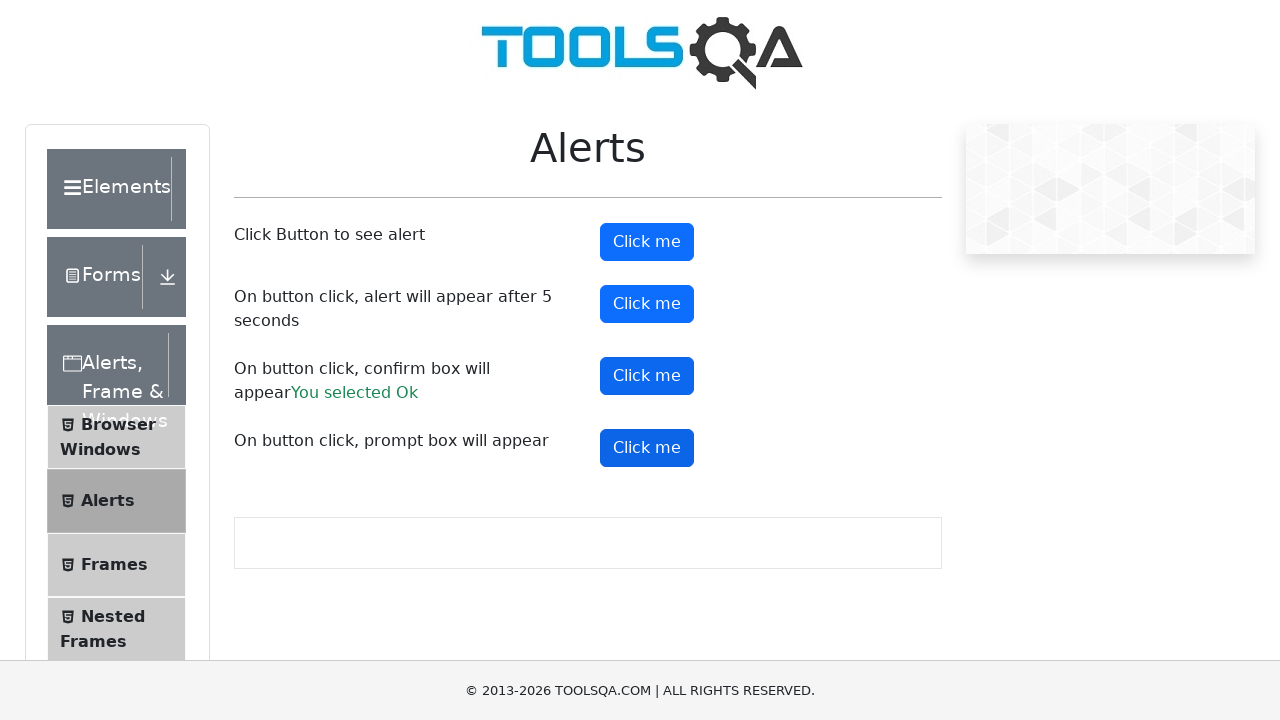

Waited 500ms for prompt dialog to be processed
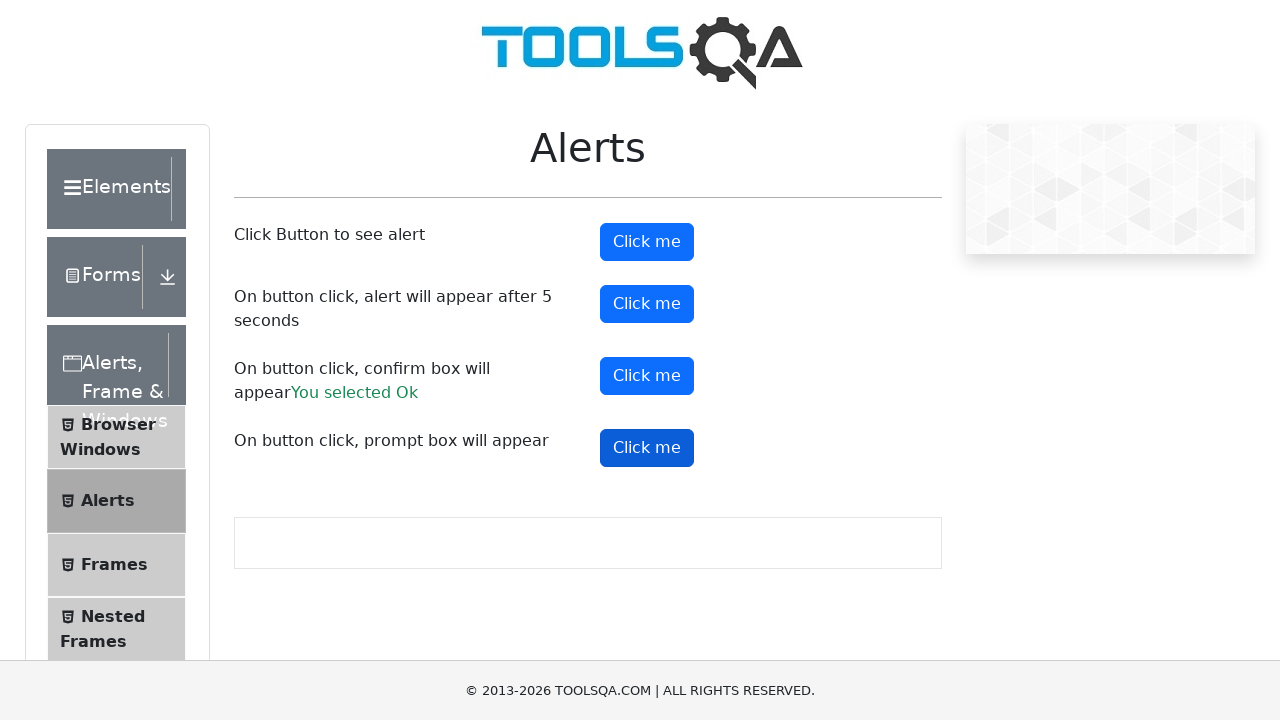

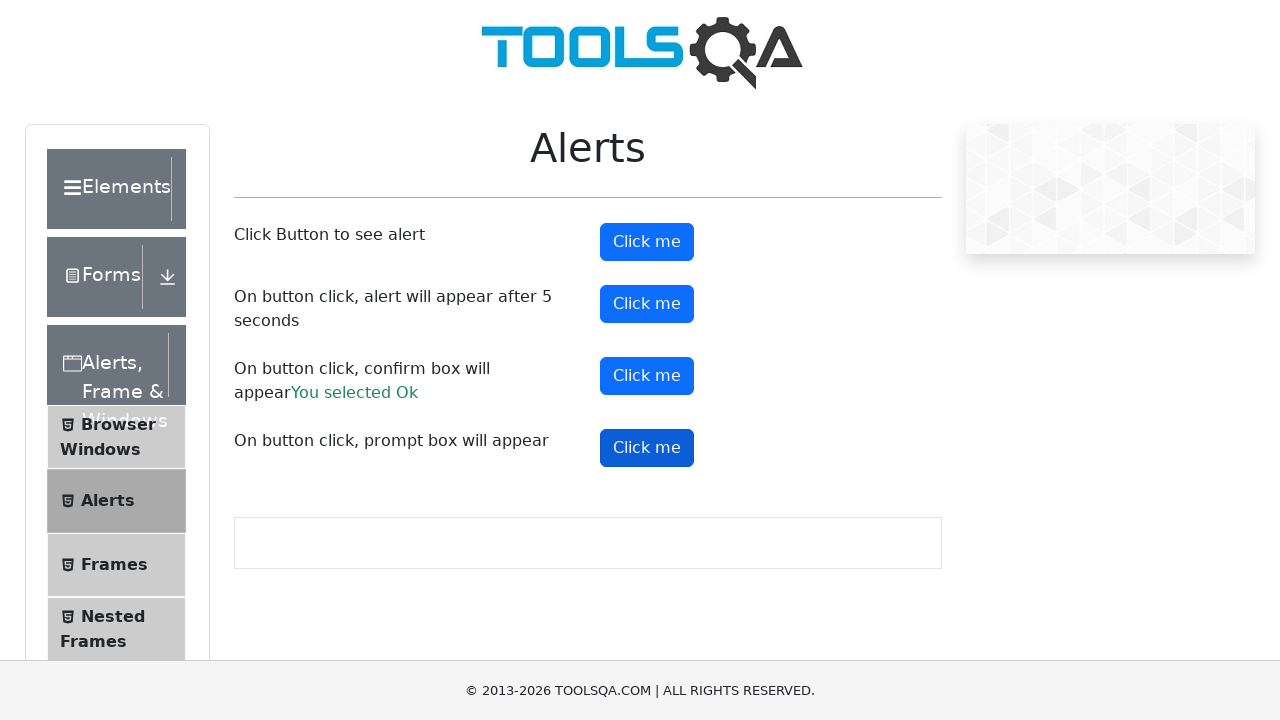